Tests the registration form by filling out all required fields with sample data and submitting the form

Starting URL: https://parabank.parasoft.com/parabank/register.htm

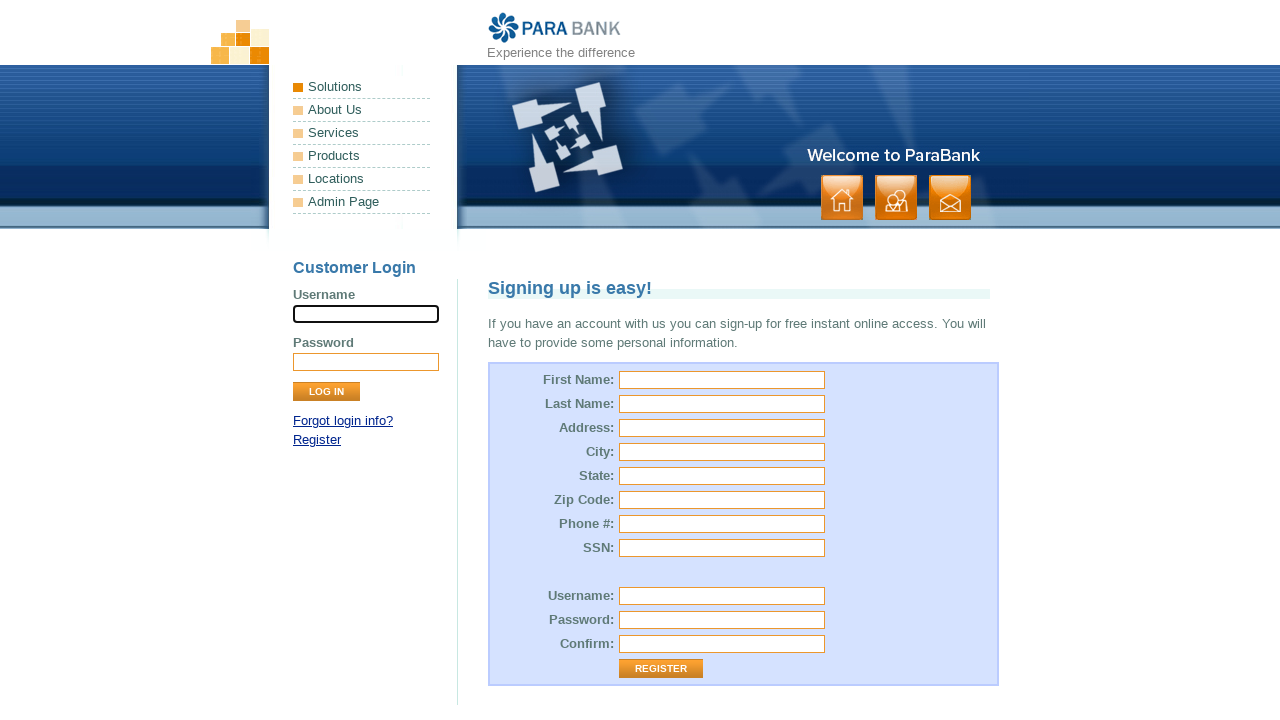

Filled first name field with 'John' on #customer\.firstName
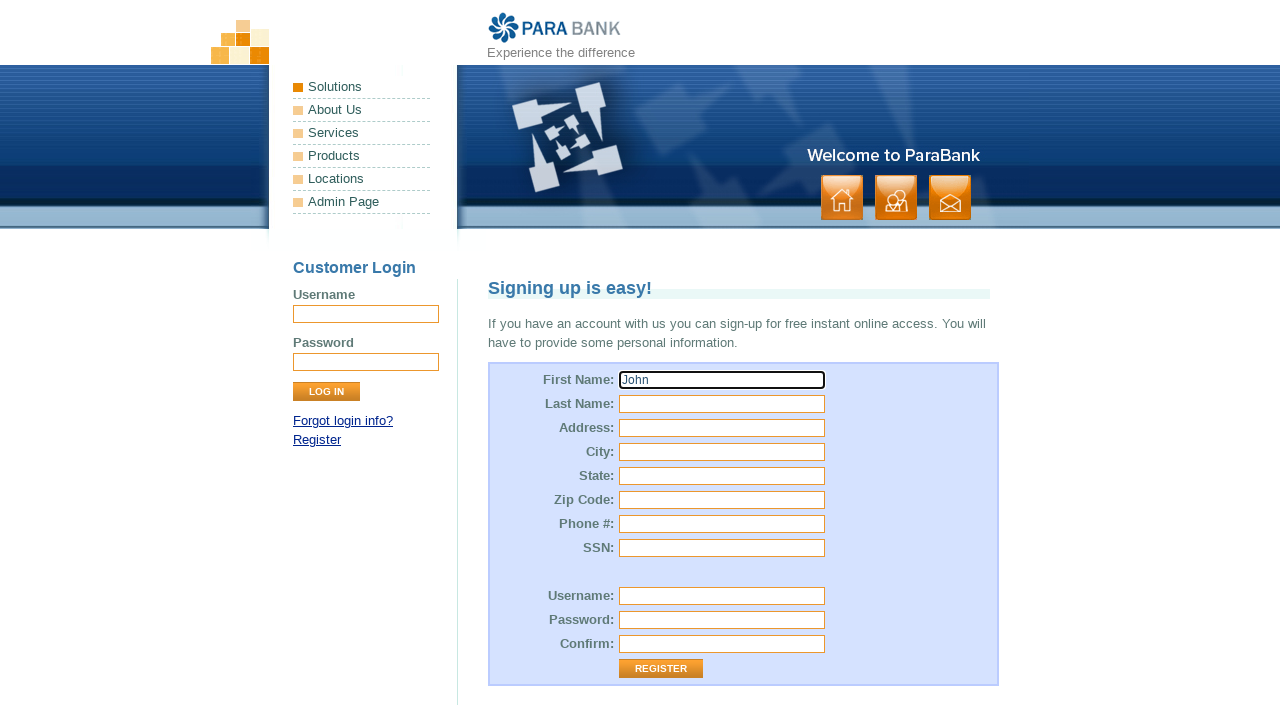

Filled last name field with 'Smith' on #customer\.lastName
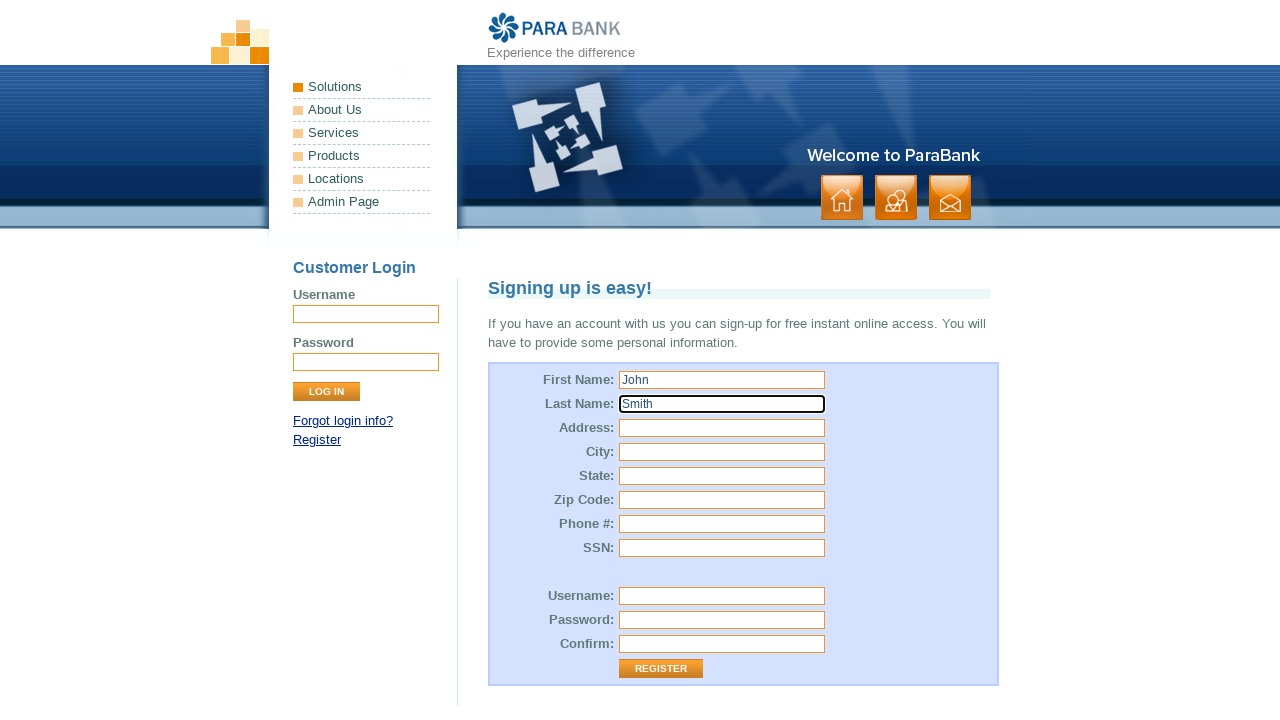

Filled street address field with '456 Oak Avenue' on #customer\.address\.street
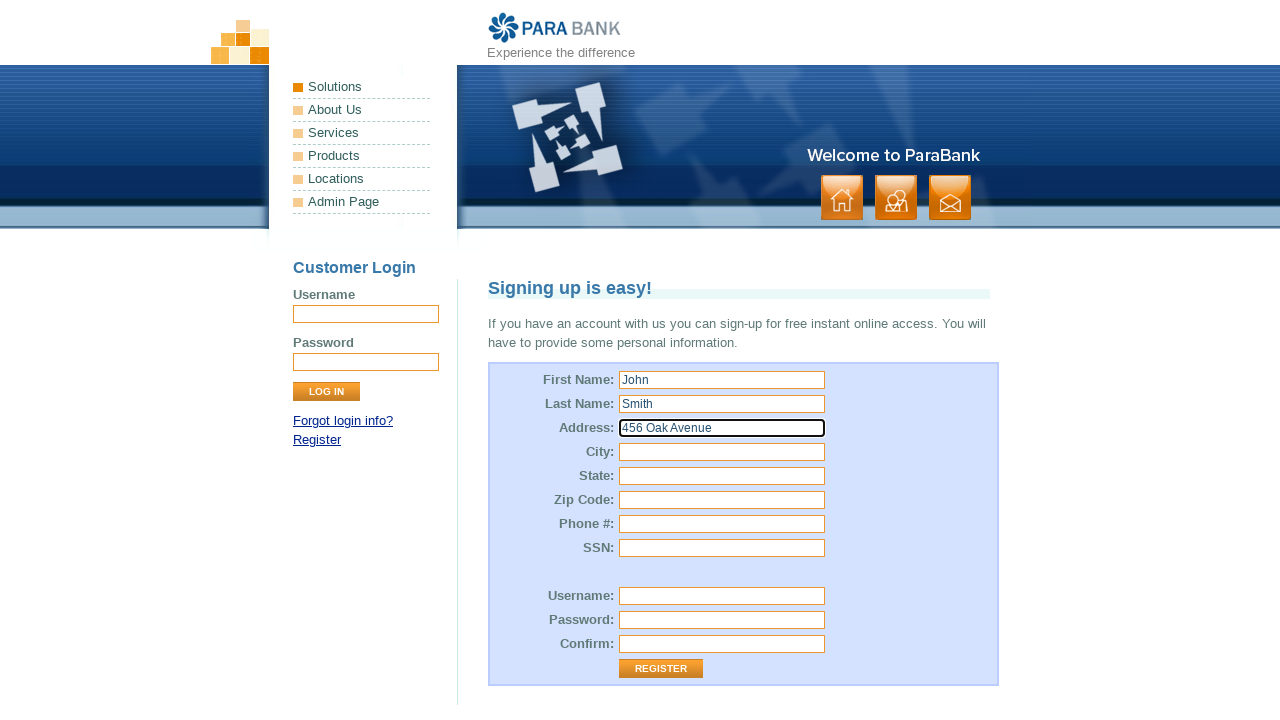

Filled city field with 'Springfield' on #customer\.address\.city
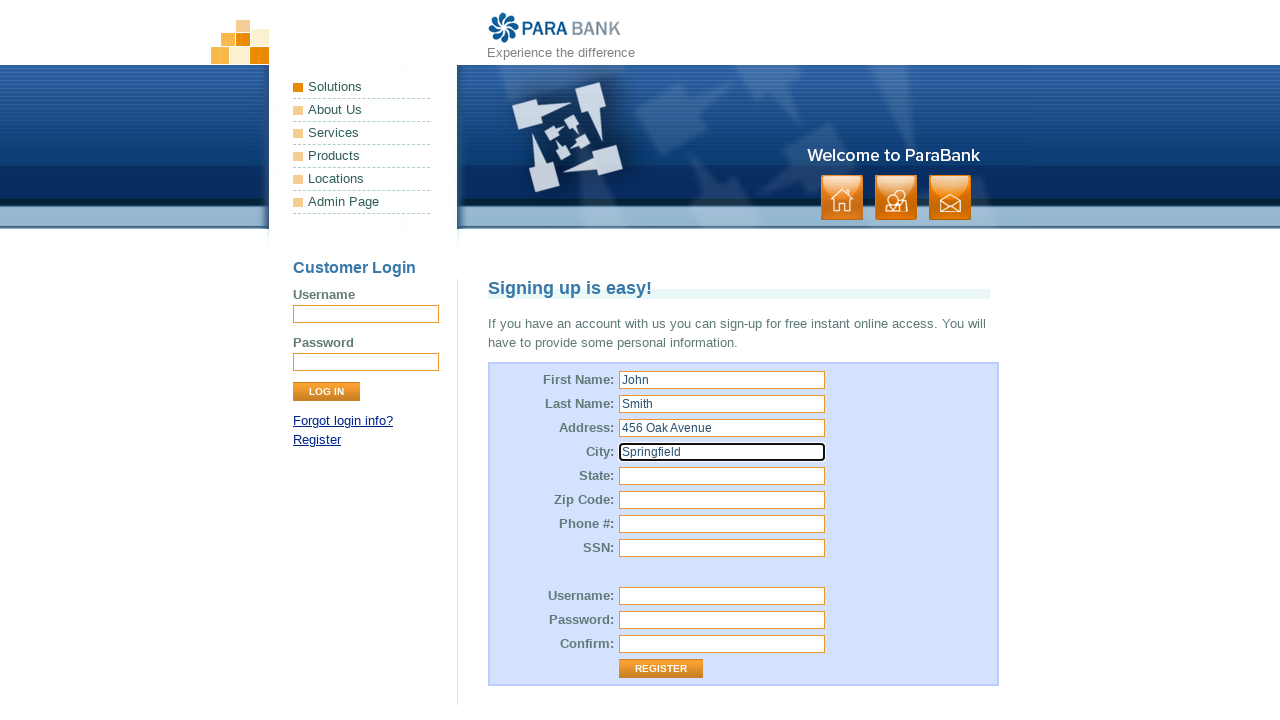

Filled zip code field with '12345' on #customer\.address\.zipCode
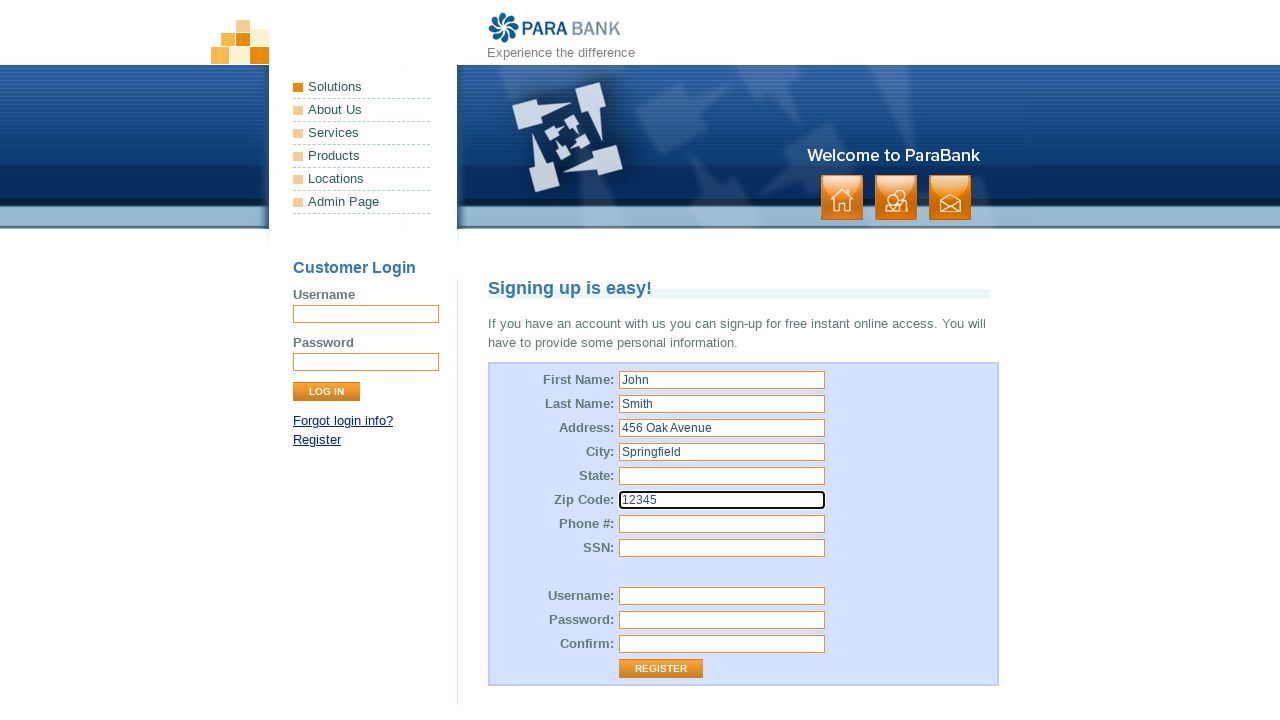

Filled phone number field with '555-123-4567' on #customer\.phoneNumber
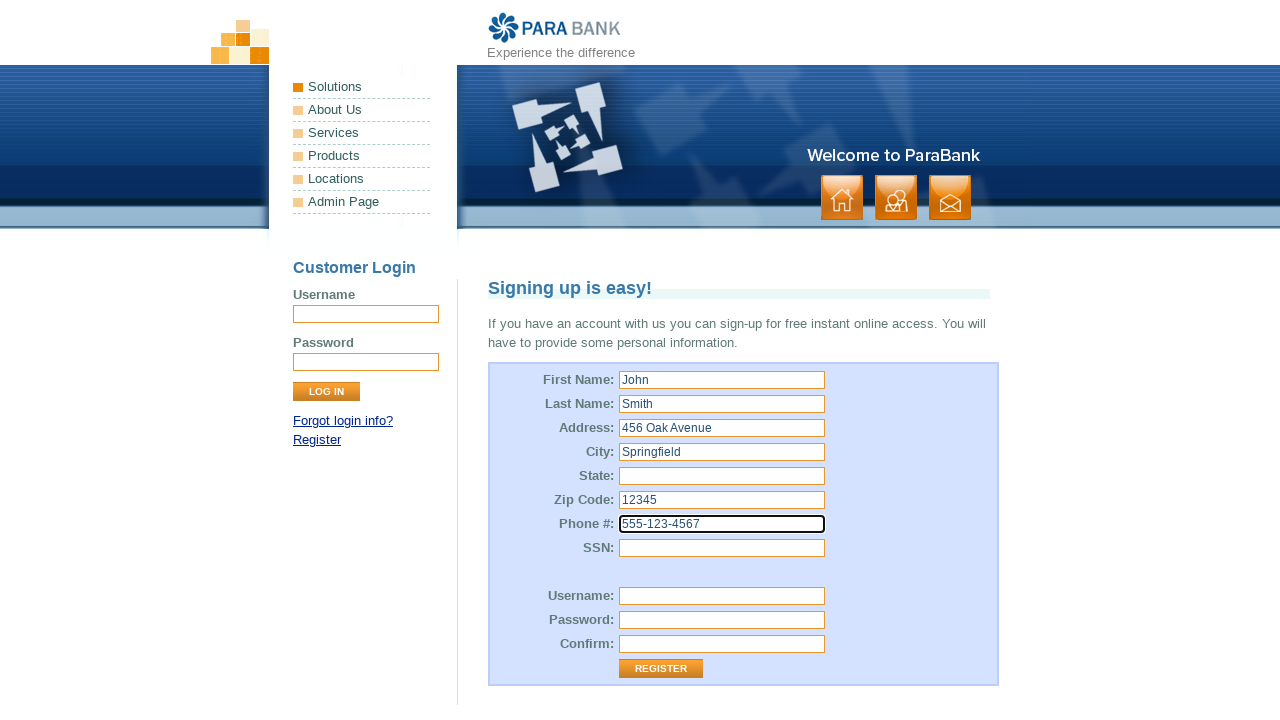

Filled SSN field with '123-45-6789' on #customer\.ssn
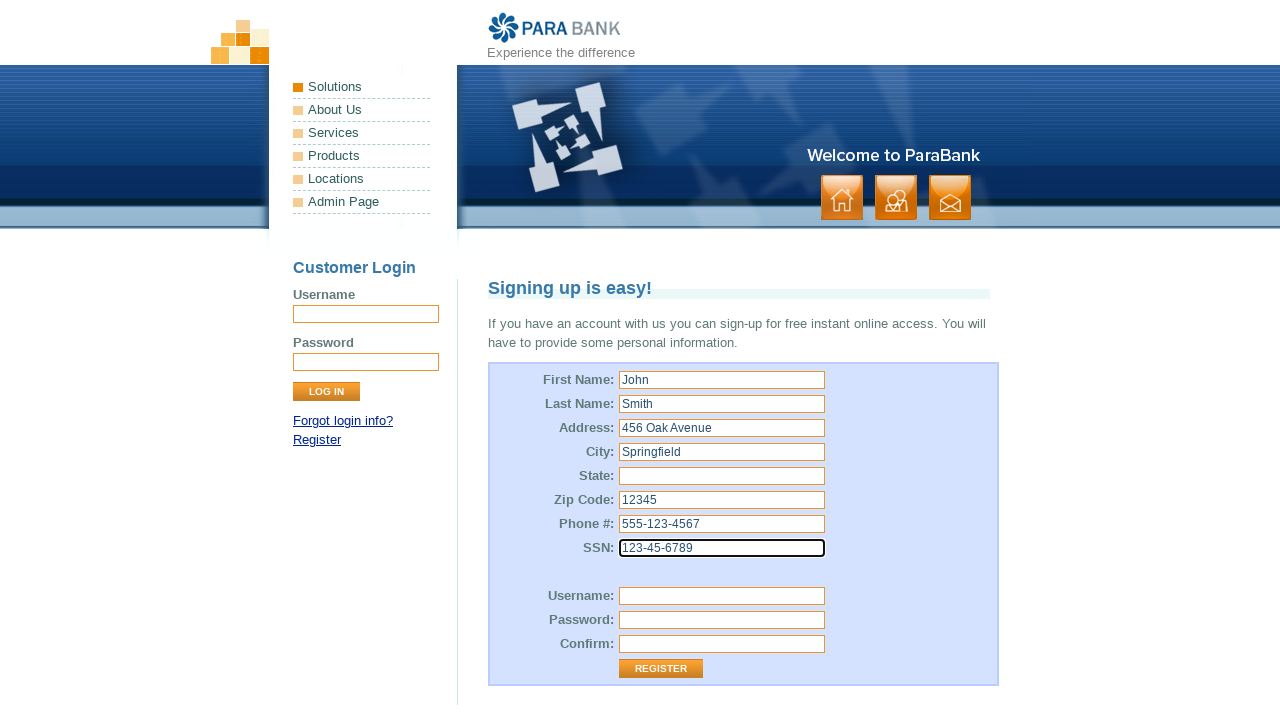

Filled username field with 'jsmith2024' on input[name='customer.username']
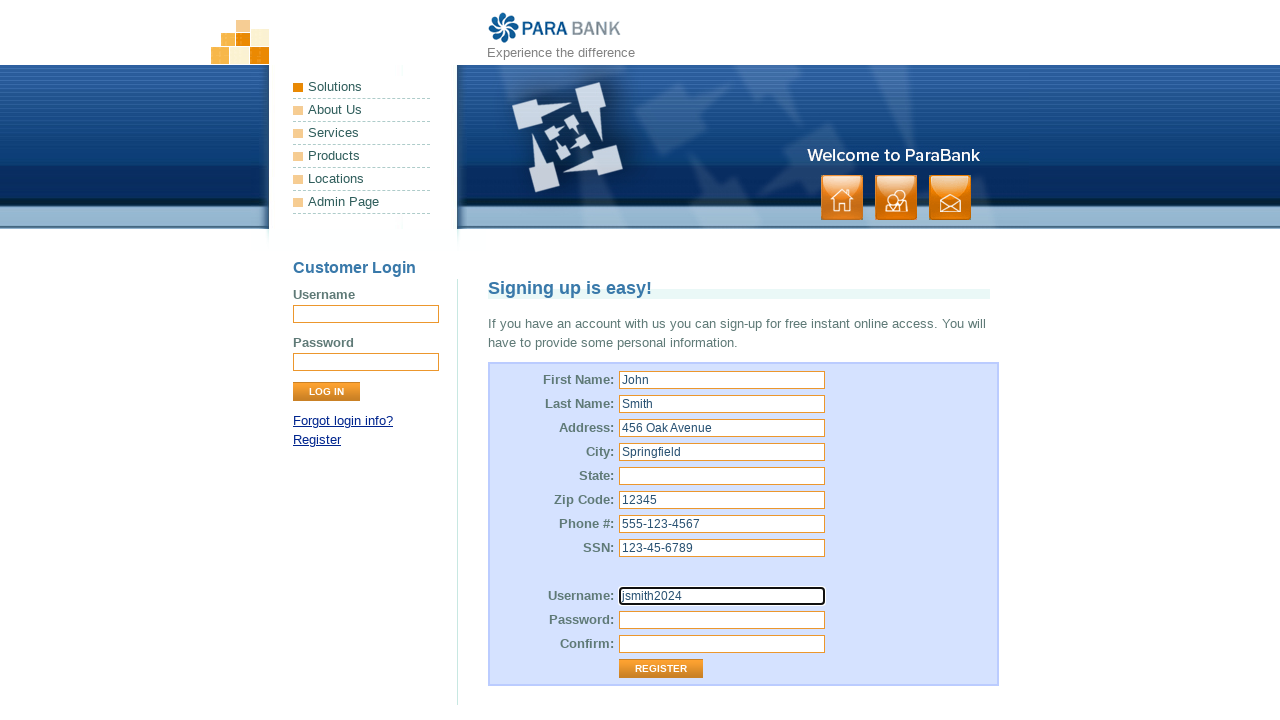

Filled password field with 'SecurePass123!' on input[name='customer.password']
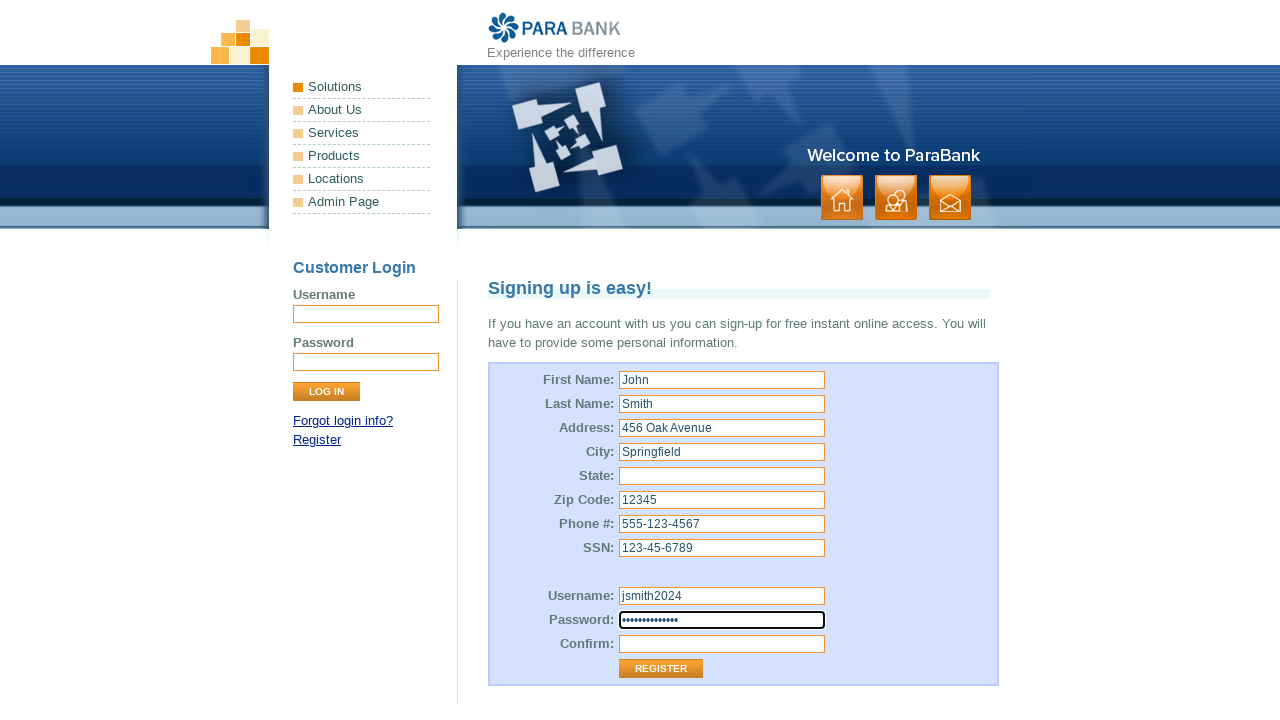

Filled password confirmation field with 'SecurePass123!' on input[name='repeatedPassword']
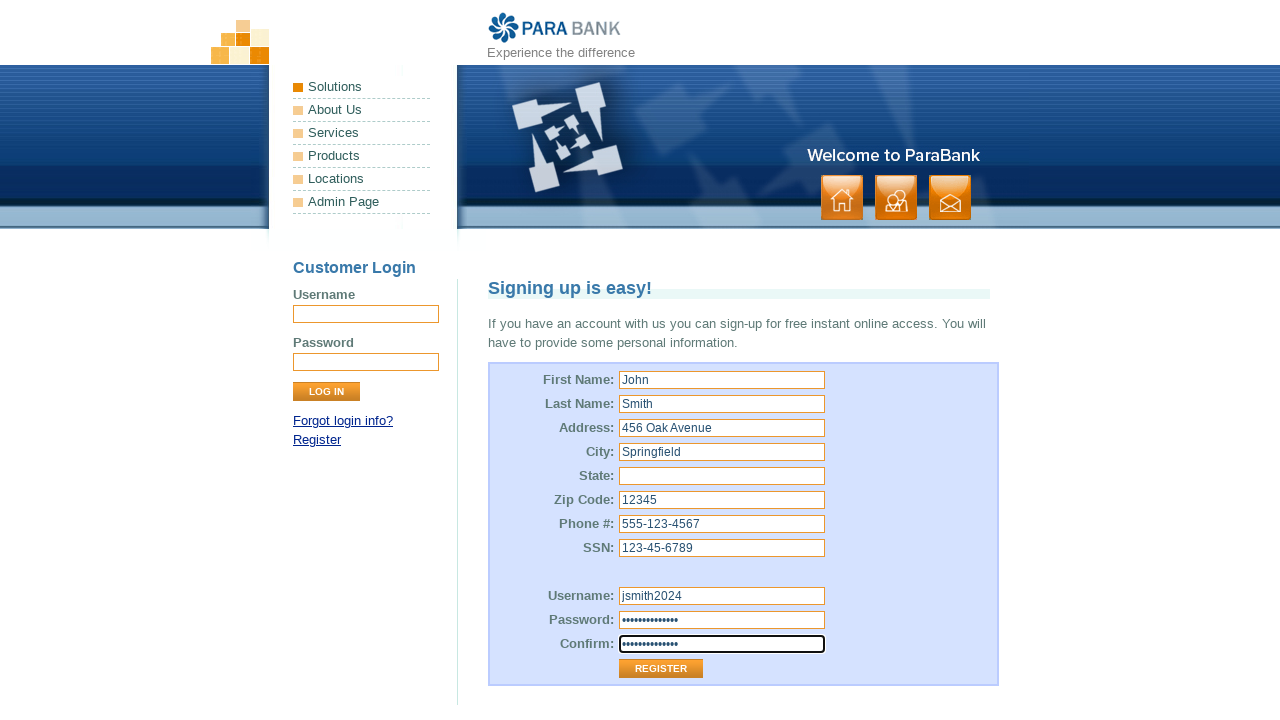

Clicked register button to submit the form at (896, 198) on .button
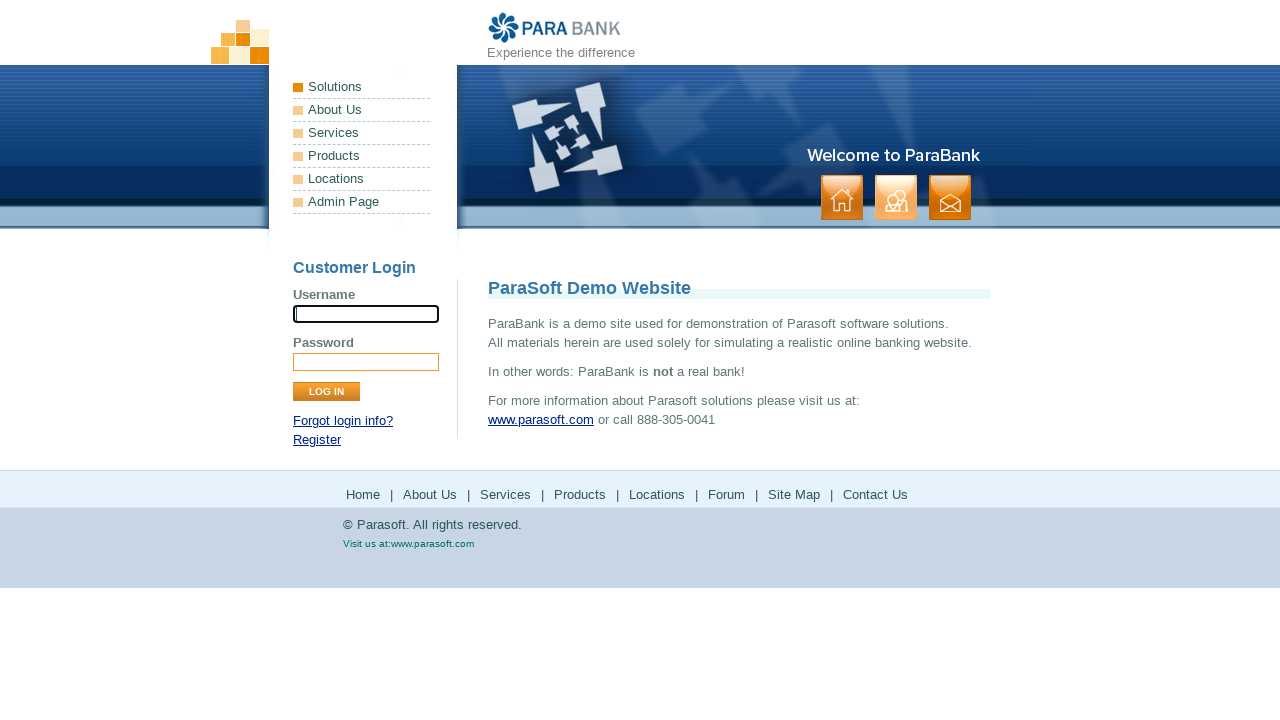

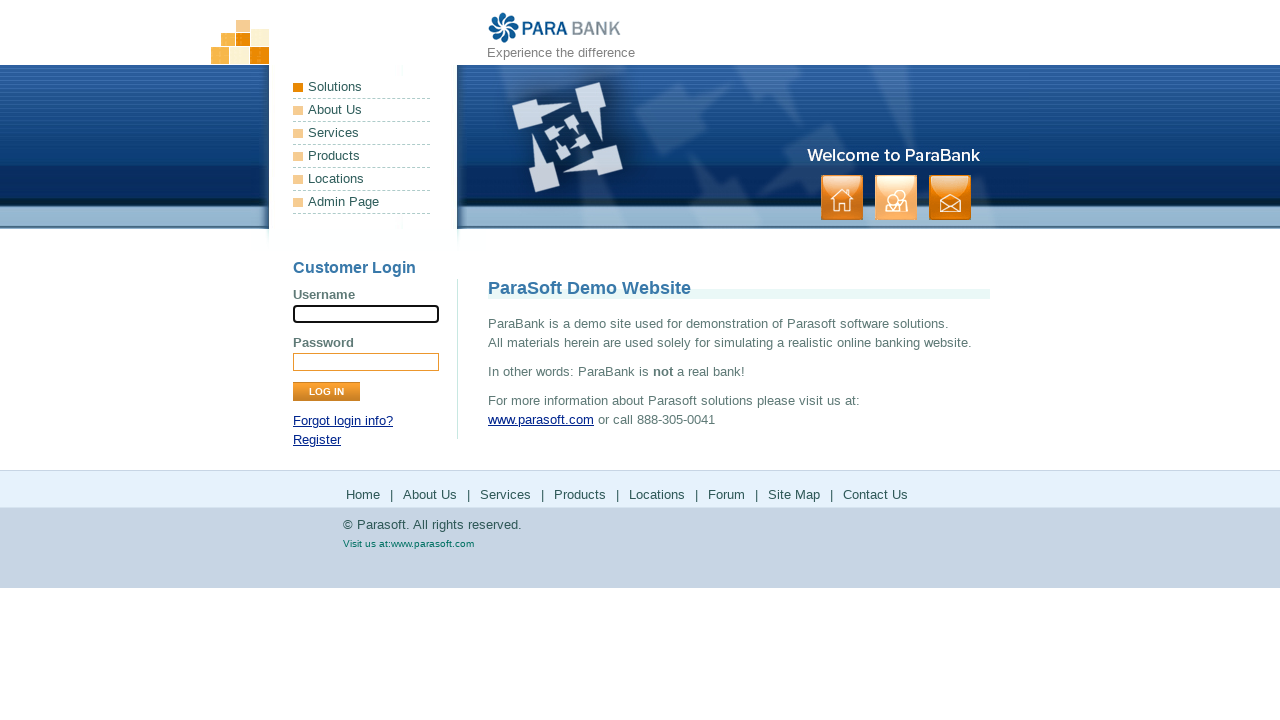